Tests form interactions on Formy project including filling text fields with various XPATH locator strategies, clearing fields, and selecting dropdown options

Starting URL: https://formy-project.herokuapp.com/form

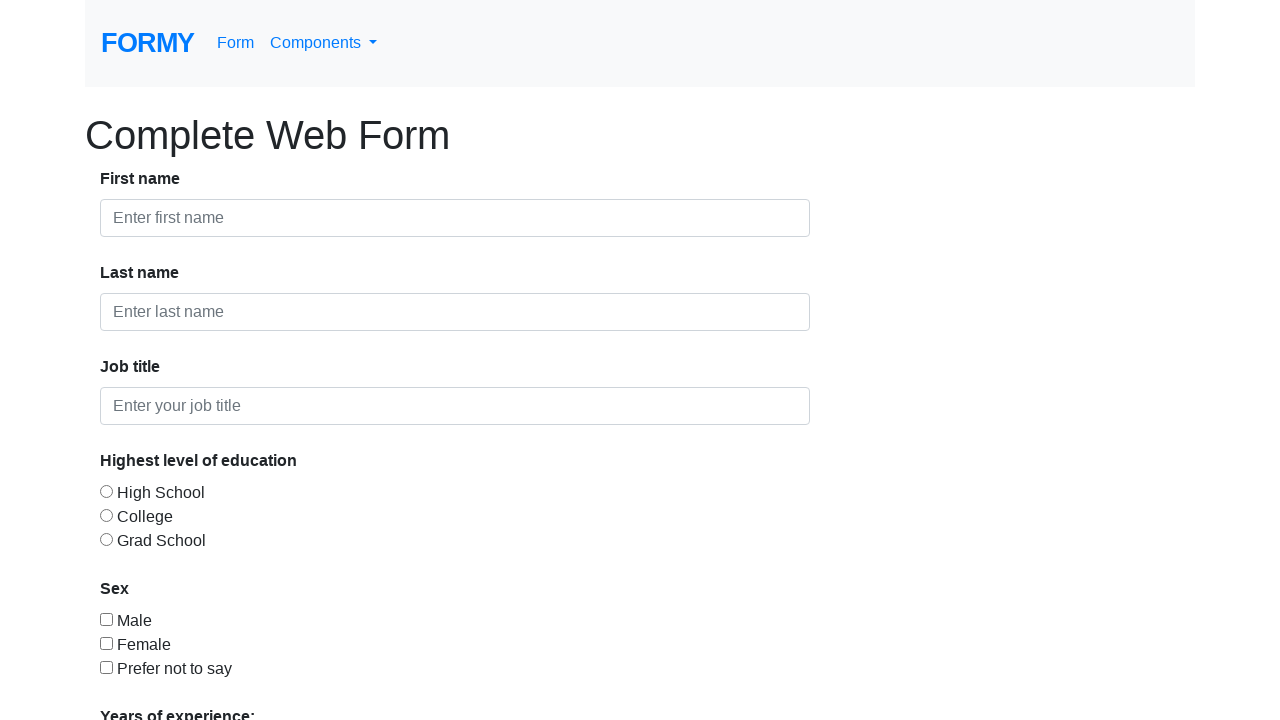

Filled first name field with 'Anton' on input[placeholder='Enter first name']
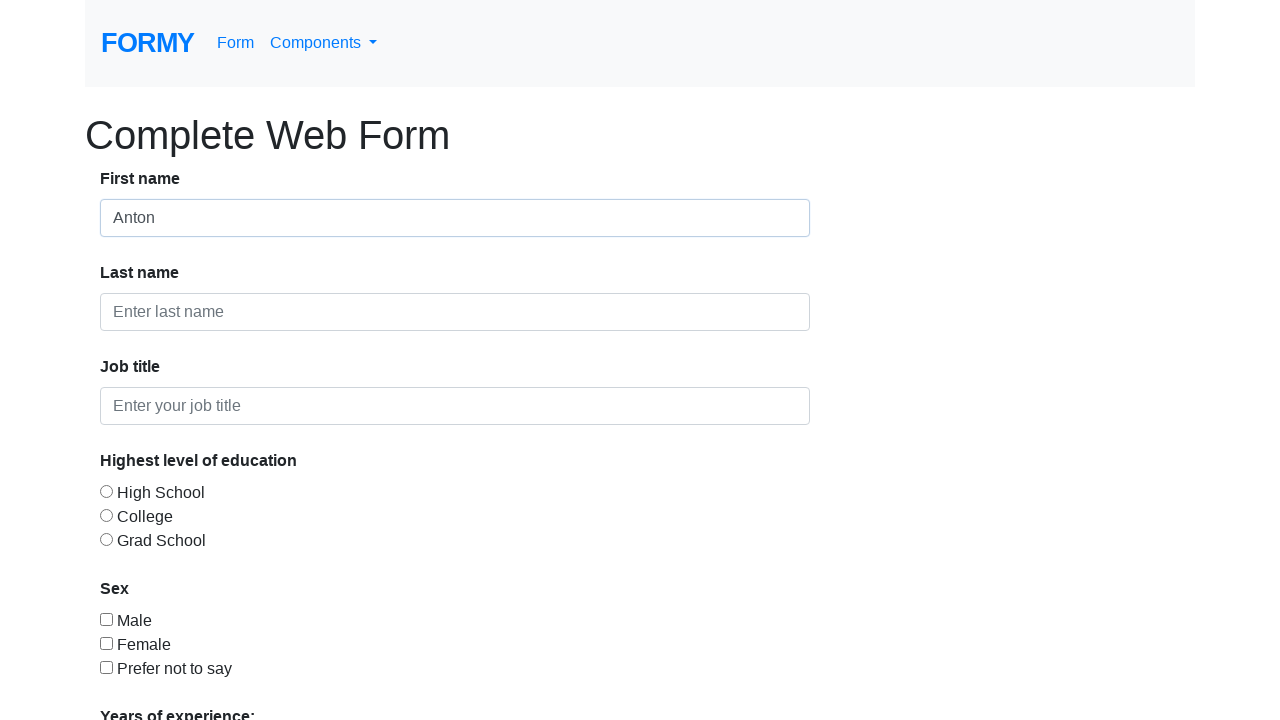

Filled last name field with 'Pann' on input[placeholder='Enter last name']
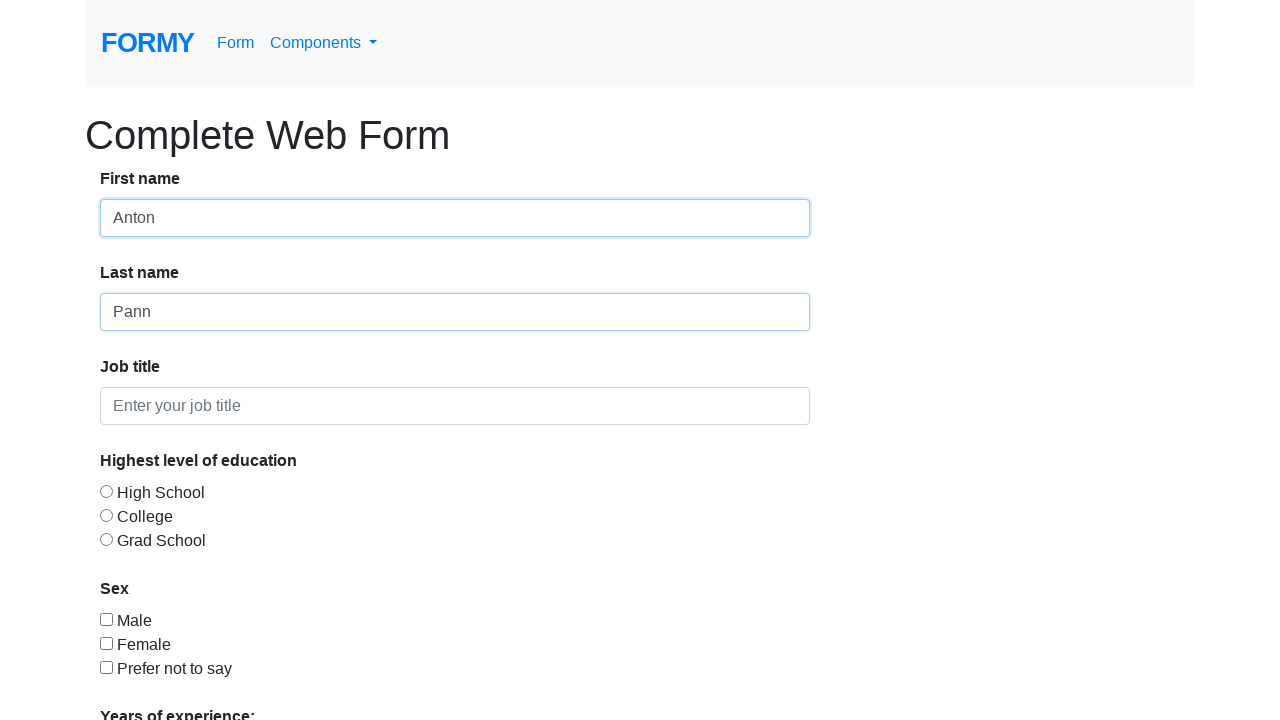

Filled job title field with 'Tester' using XPATH locator on xpath=//div[@class='form-group']/div[3]/input
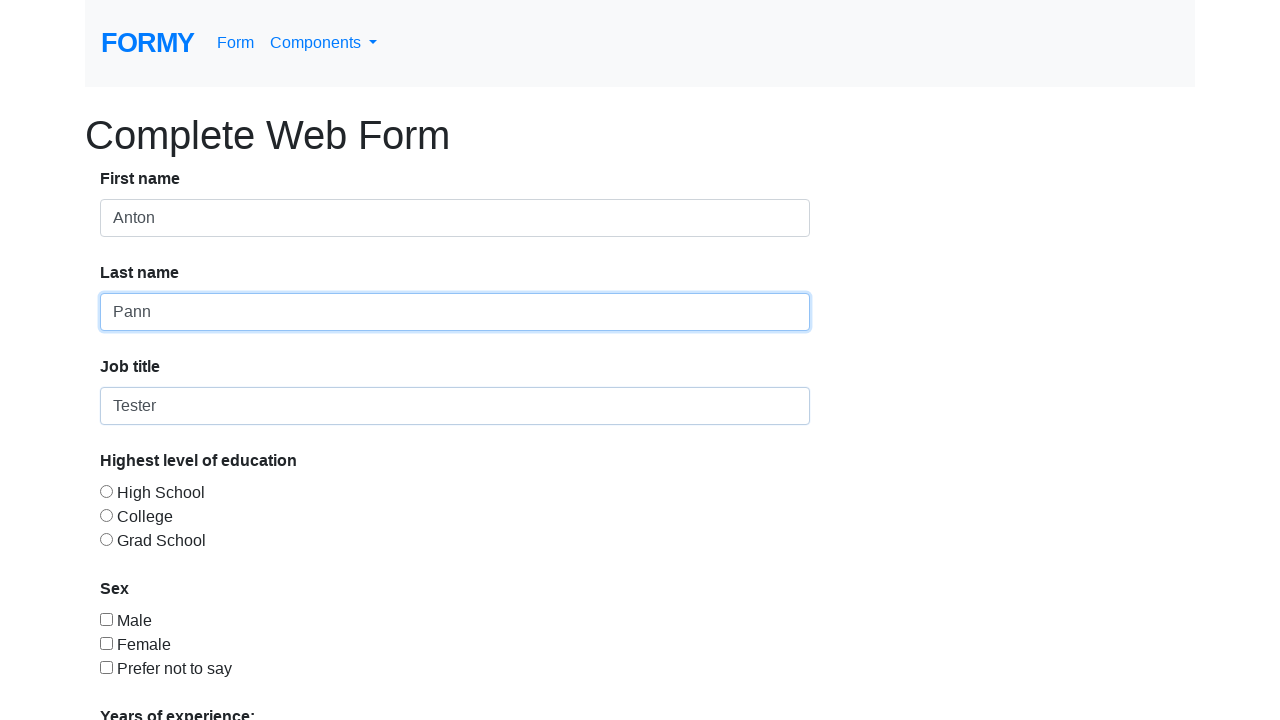

Clicked checkbox/radio button in second input-group at (106, 619) on xpath=//div[@class='input-group'][2]/div[2]/input
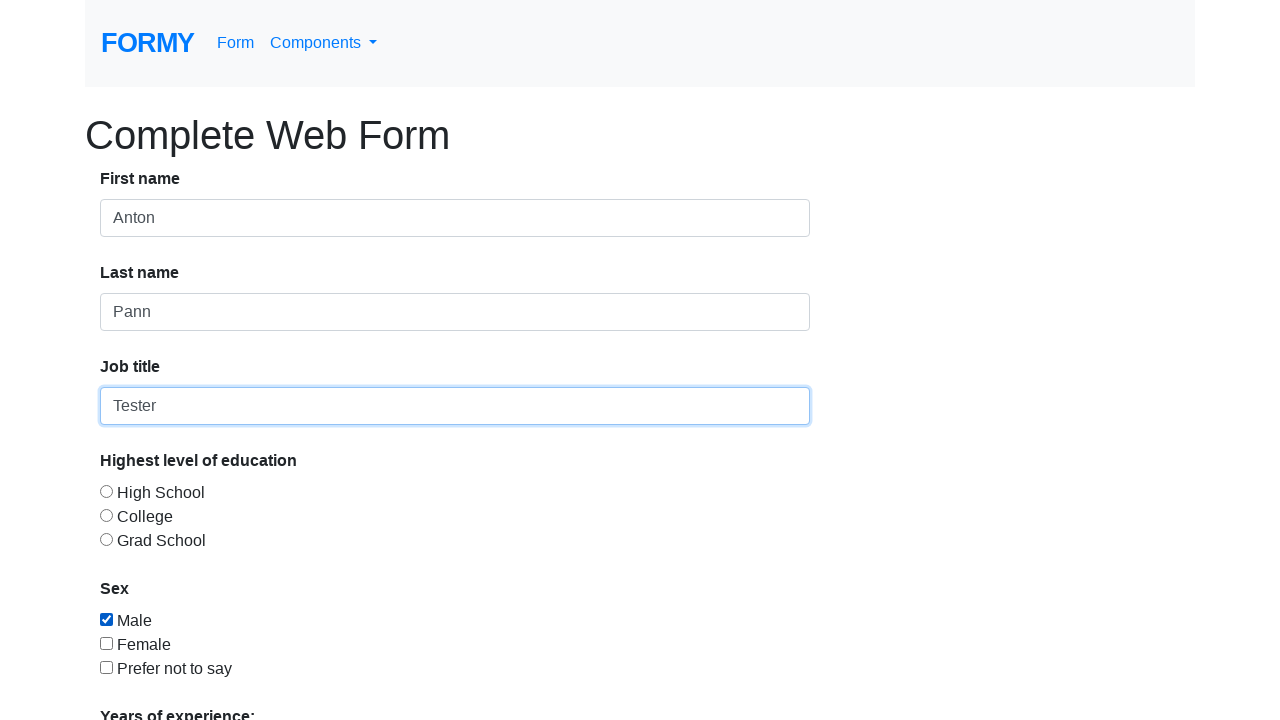

Cleared first name field on input[placeholder='Enter first name']
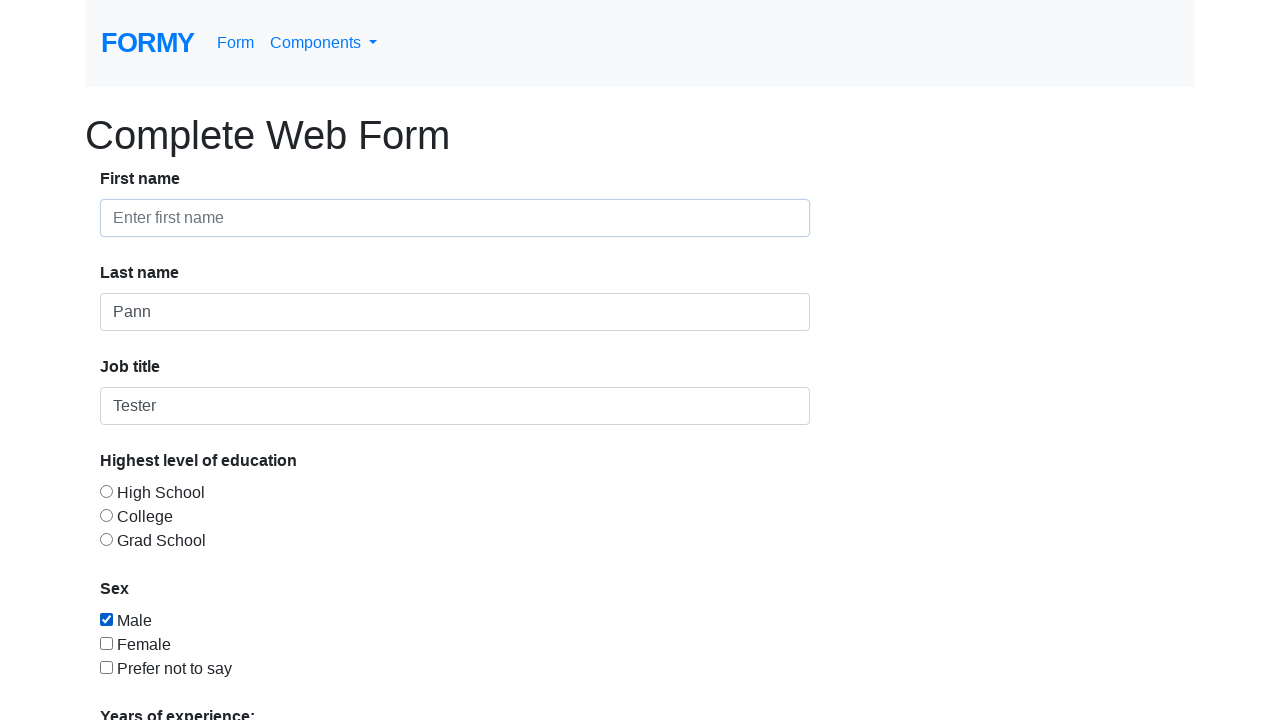

Cleared last name field on input[placeholder='Enter last name']
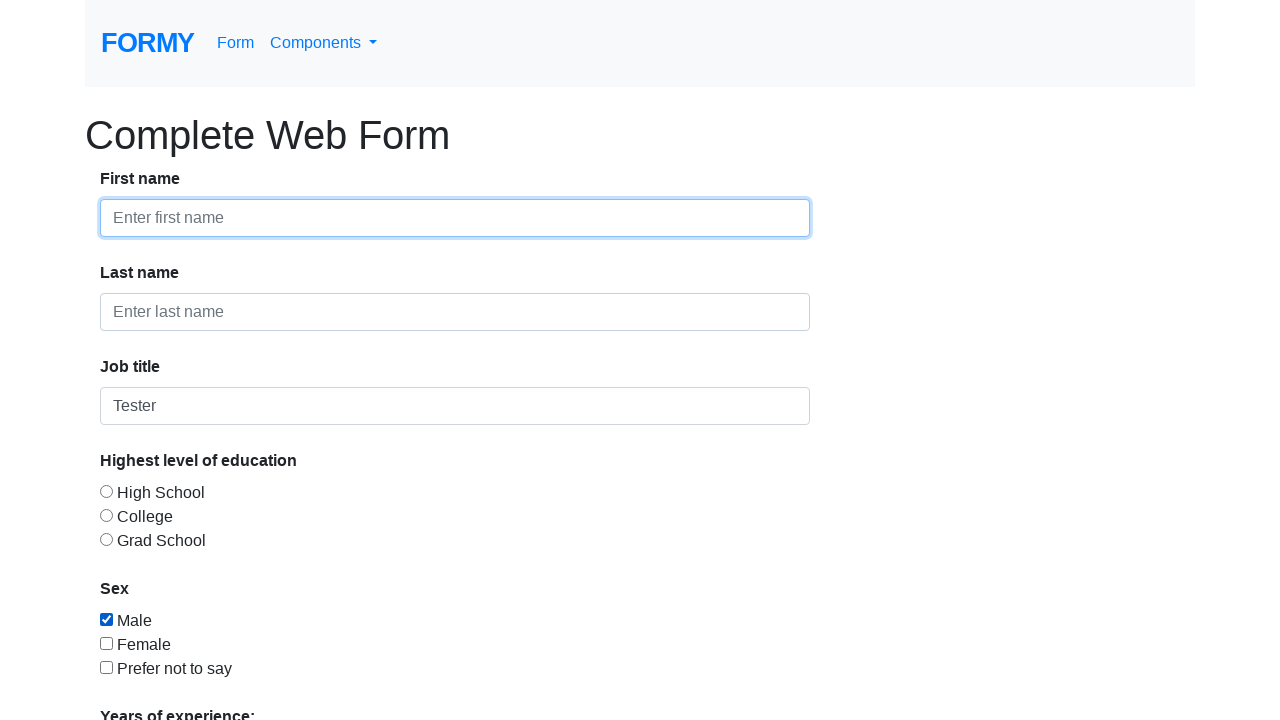

Filled first name field with 'Cautare cu OR' on input[placeholder='Enter first name']
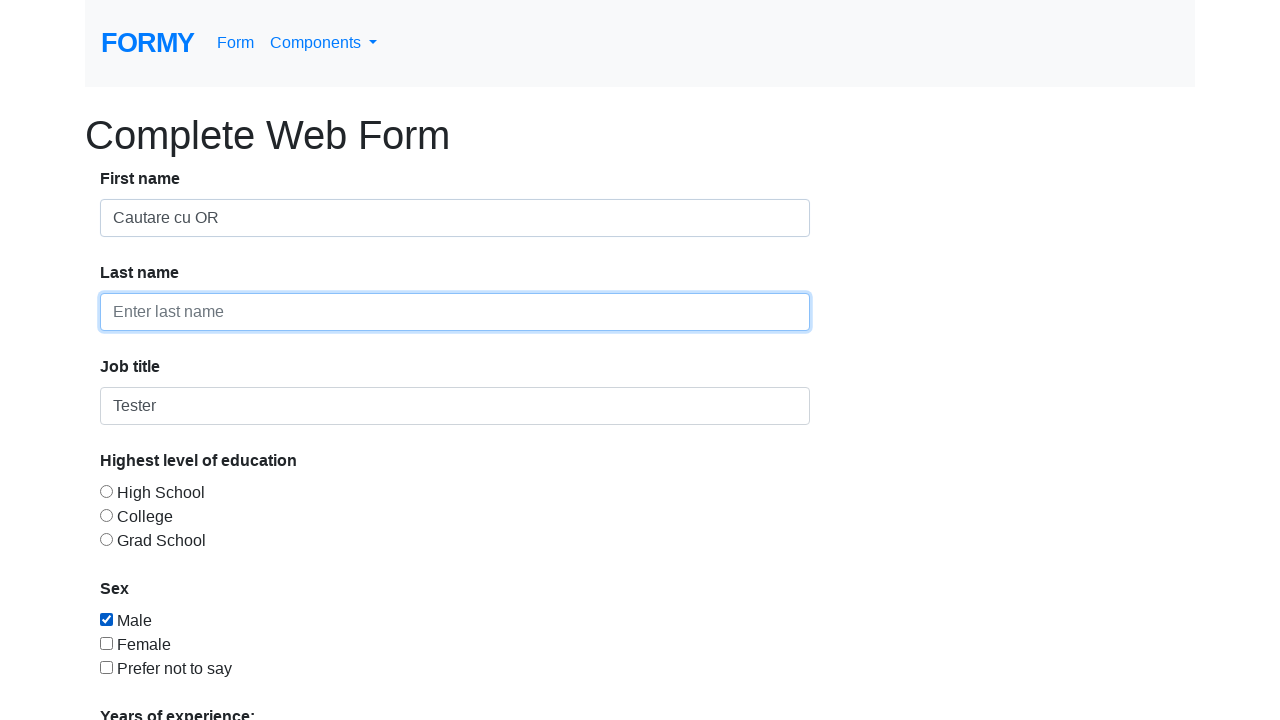

Filled last name field with 'Cautare cu OR' on input[placeholder='Enter last name']
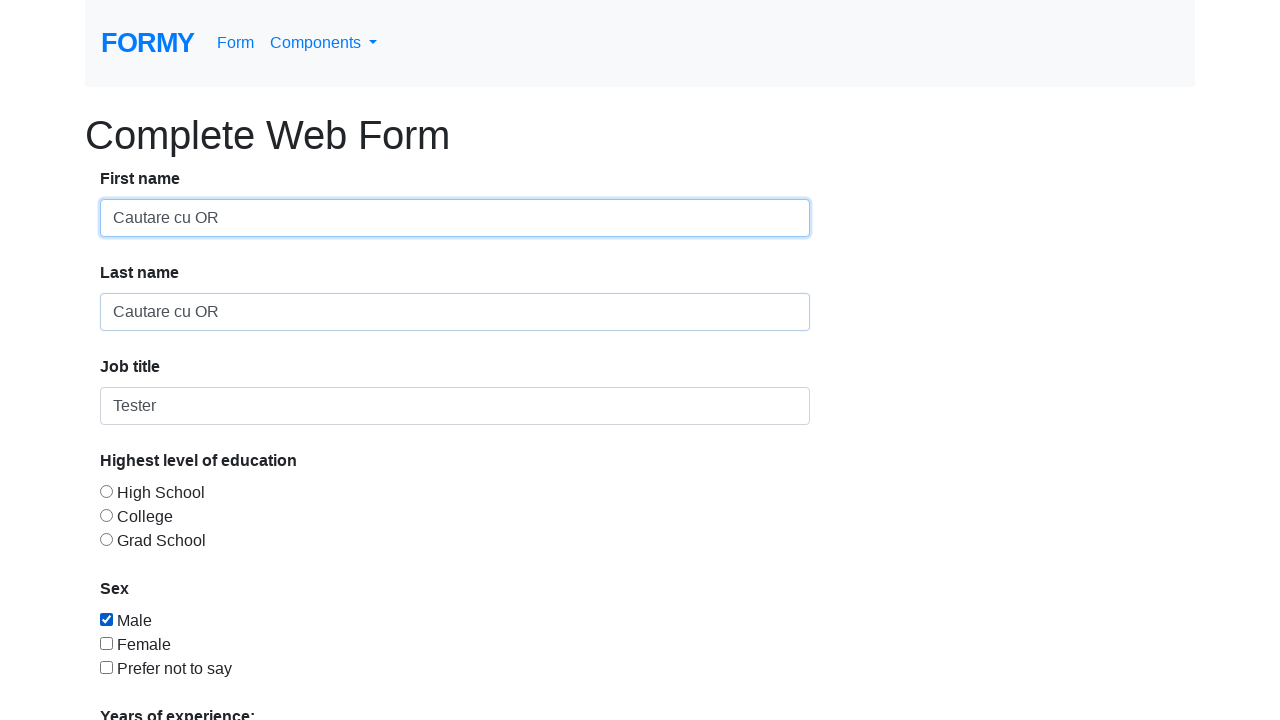

Selected '5-9' years of experience from dropdown on #select-menu
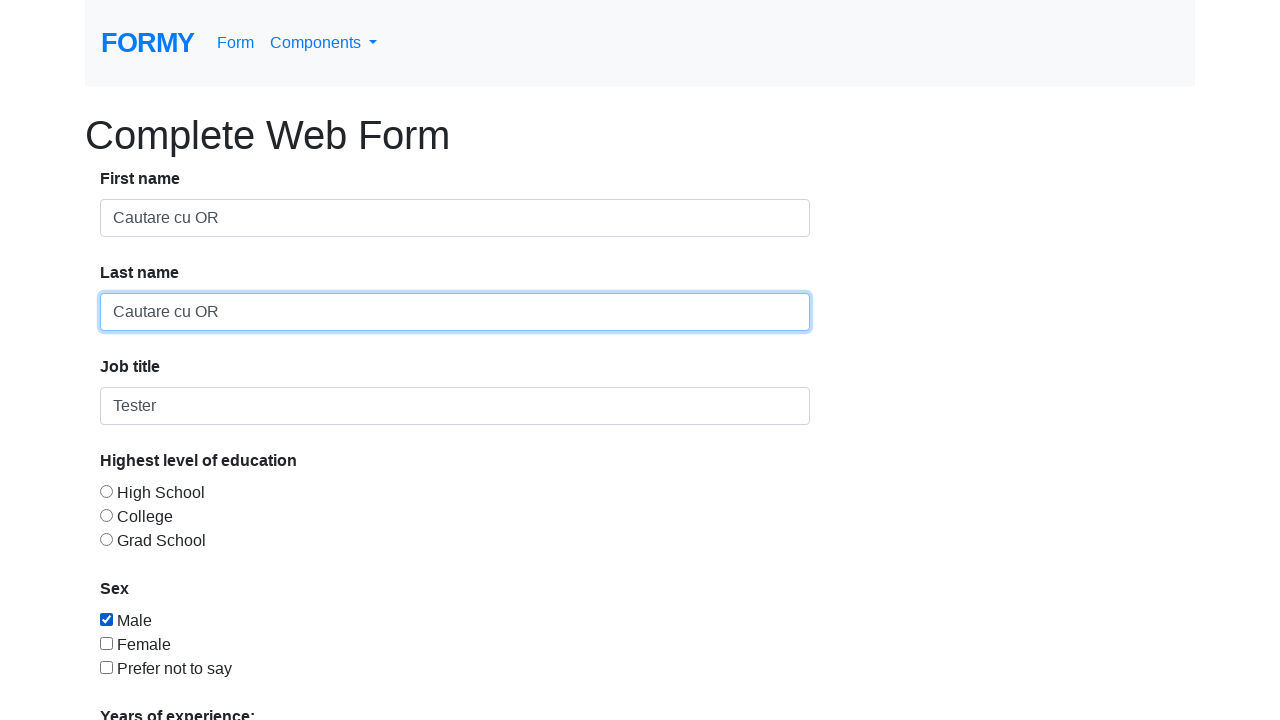

Selected '10+' years of experience from dropdown on #select-menu
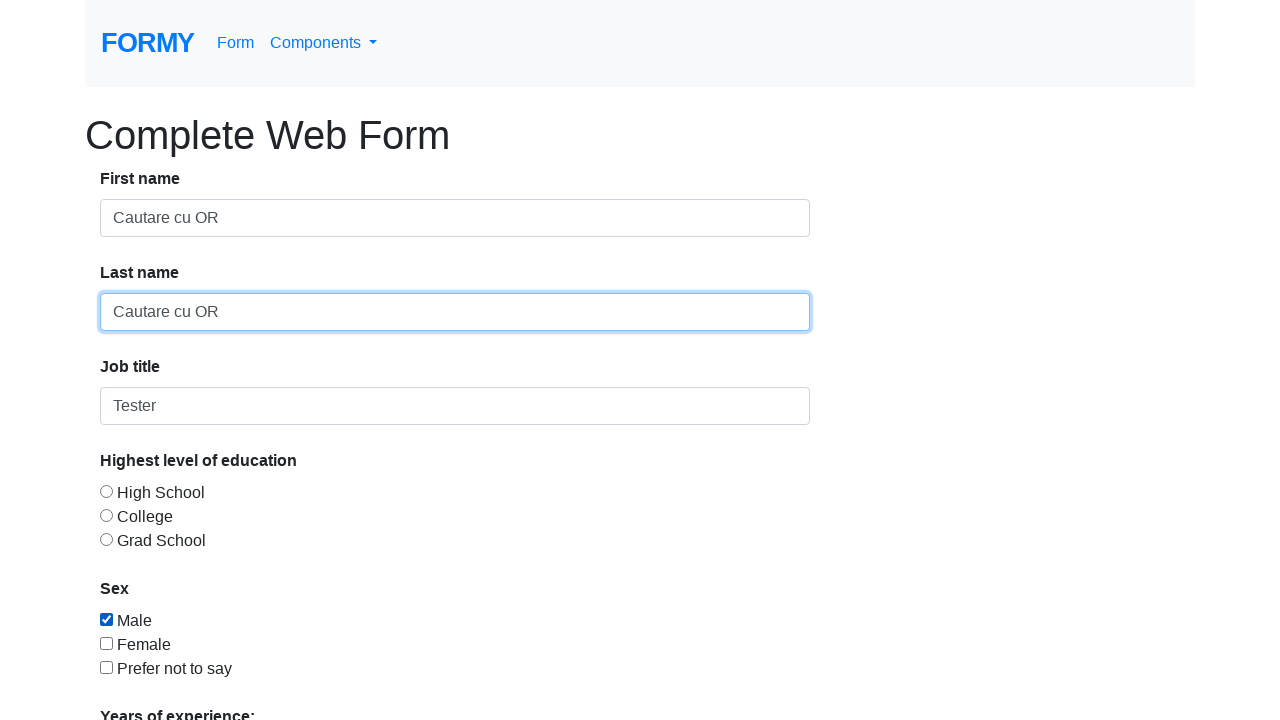

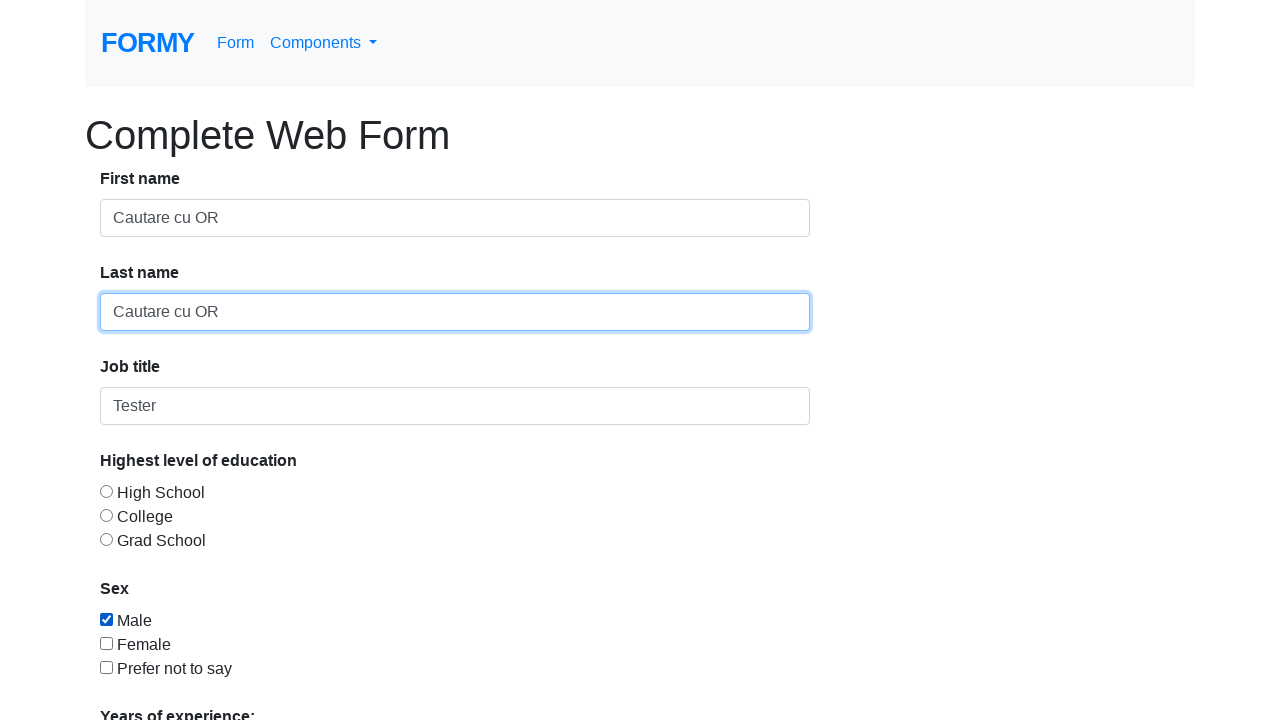